Tests sending a space key press to an input element and verifies the page displays the correct key that was pressed

Starting URL: http://the-internet.herokuapp.com/key_presses

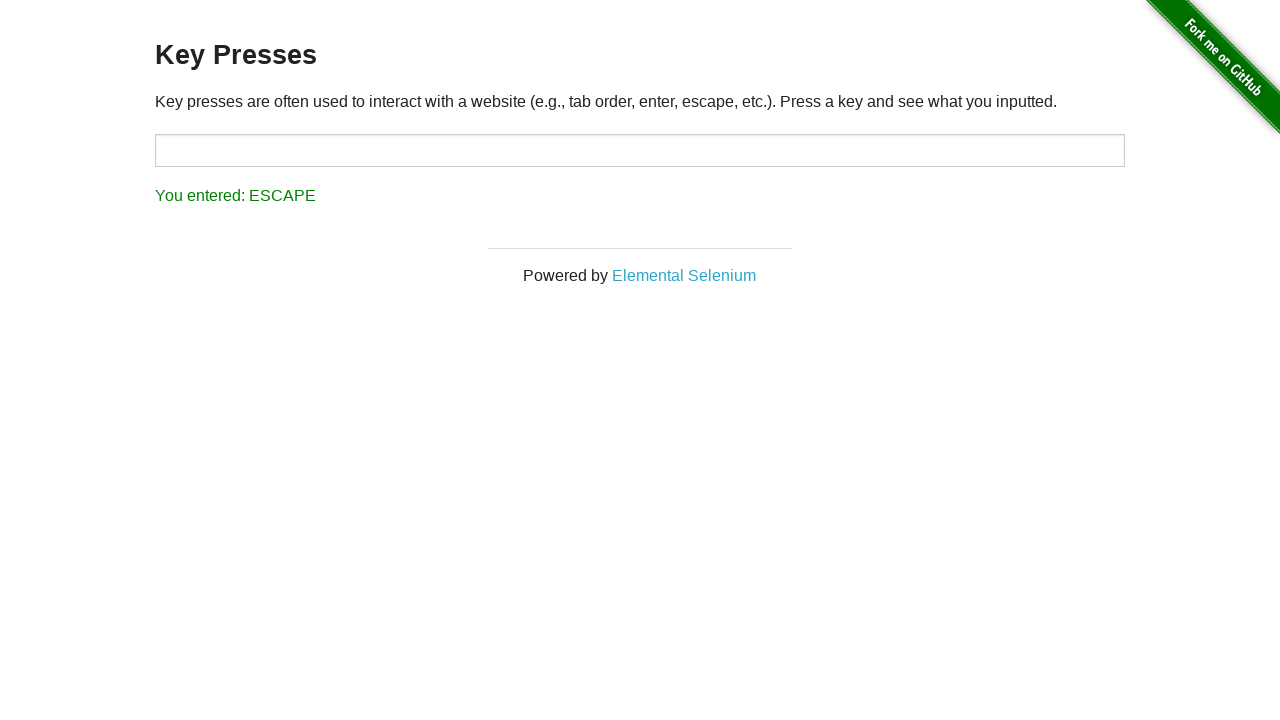

Pressed Space key on target input element on #target
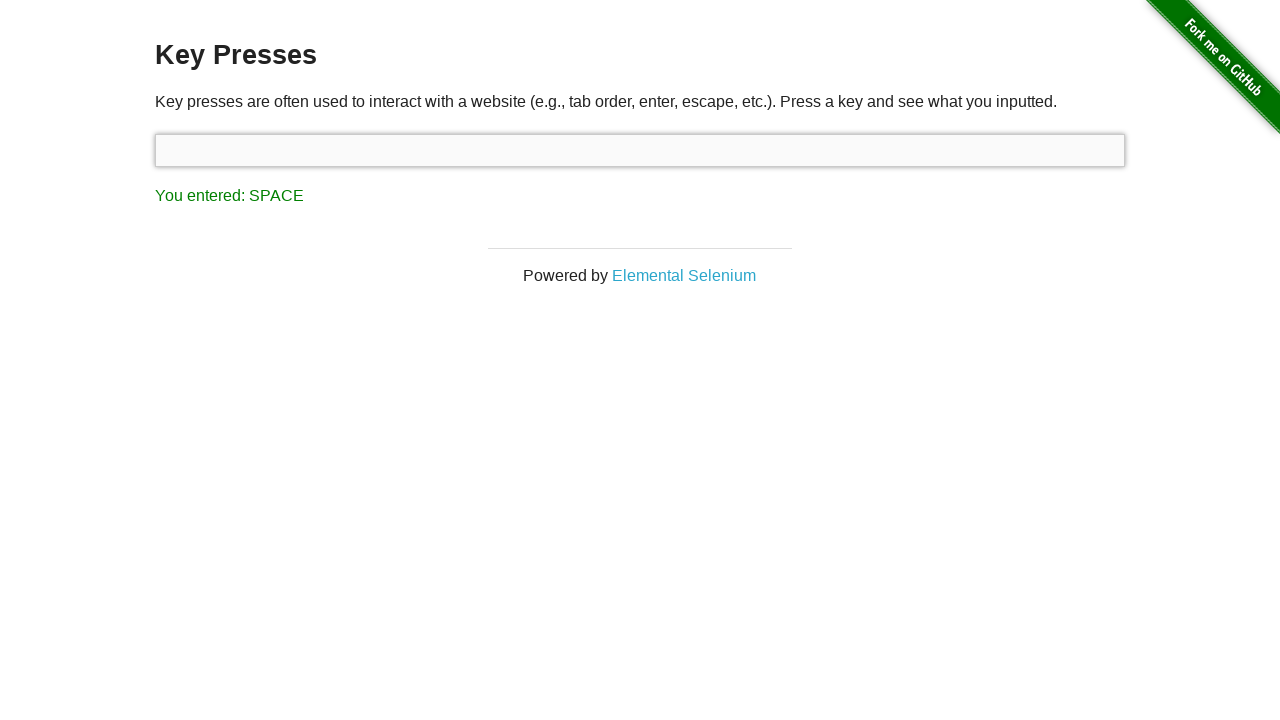

Result text element loaded
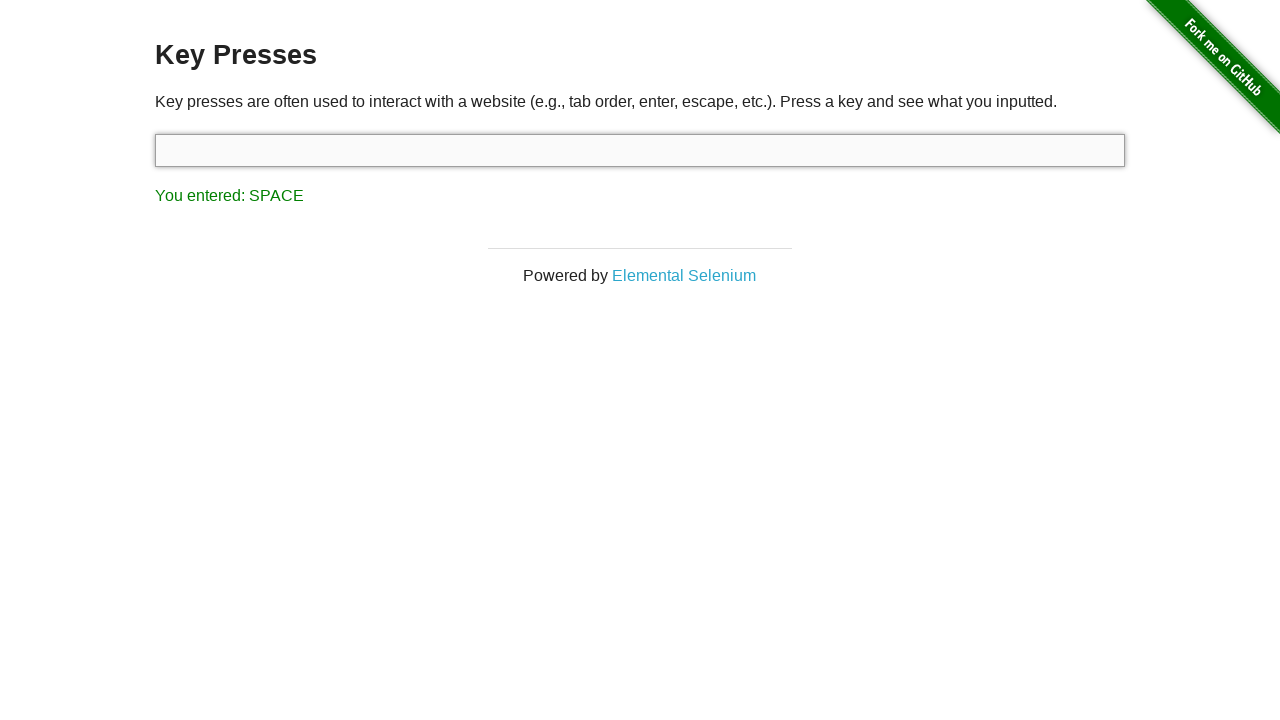

Retrieved result text content
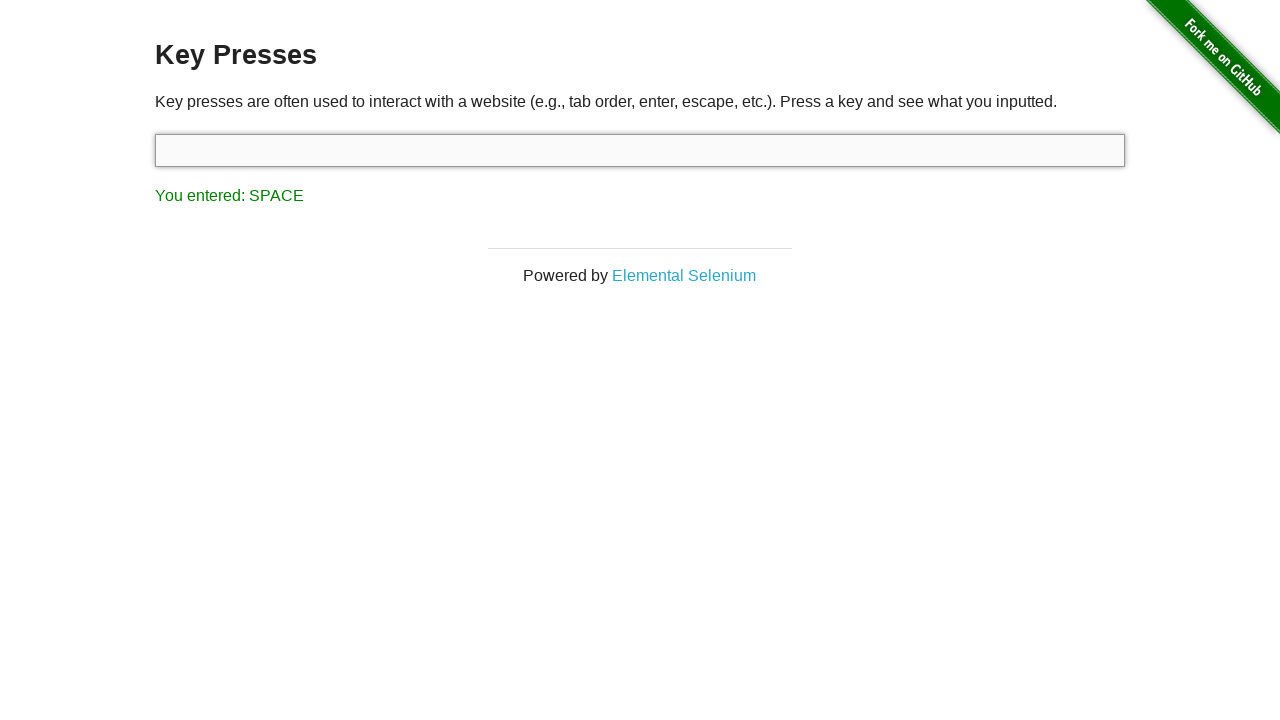

Verified result text equals 'You entered: SPACE'
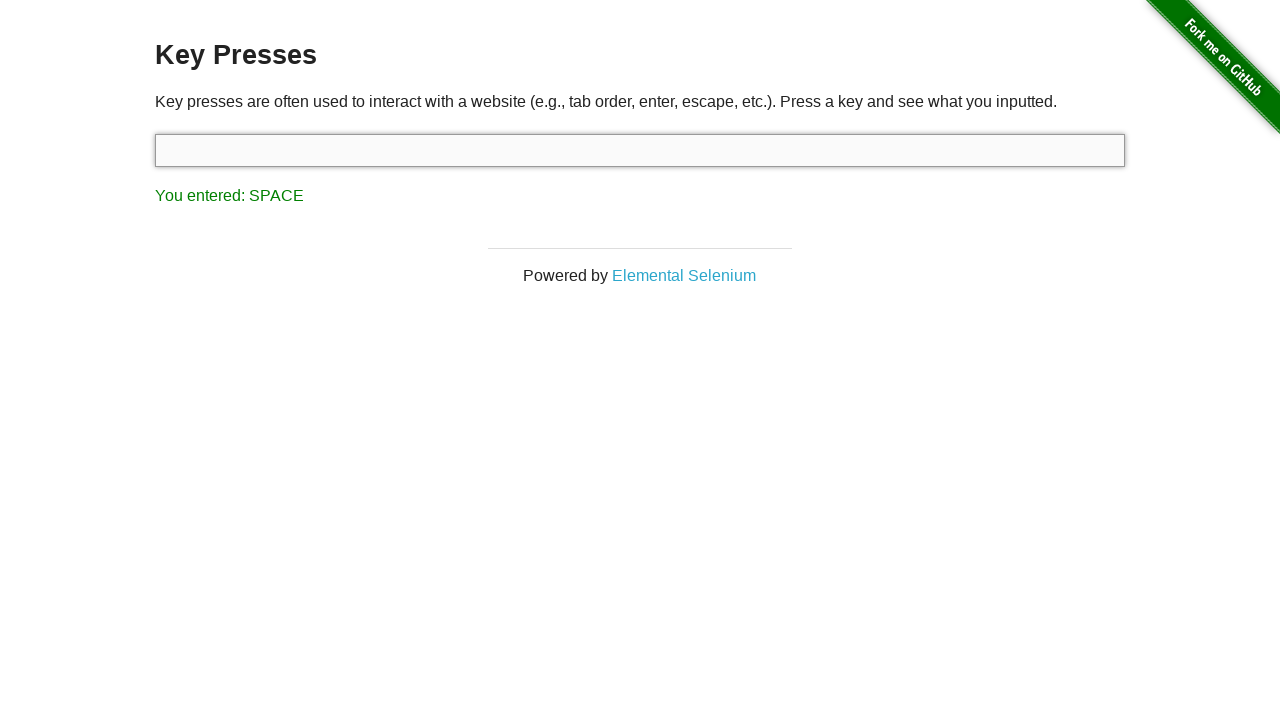

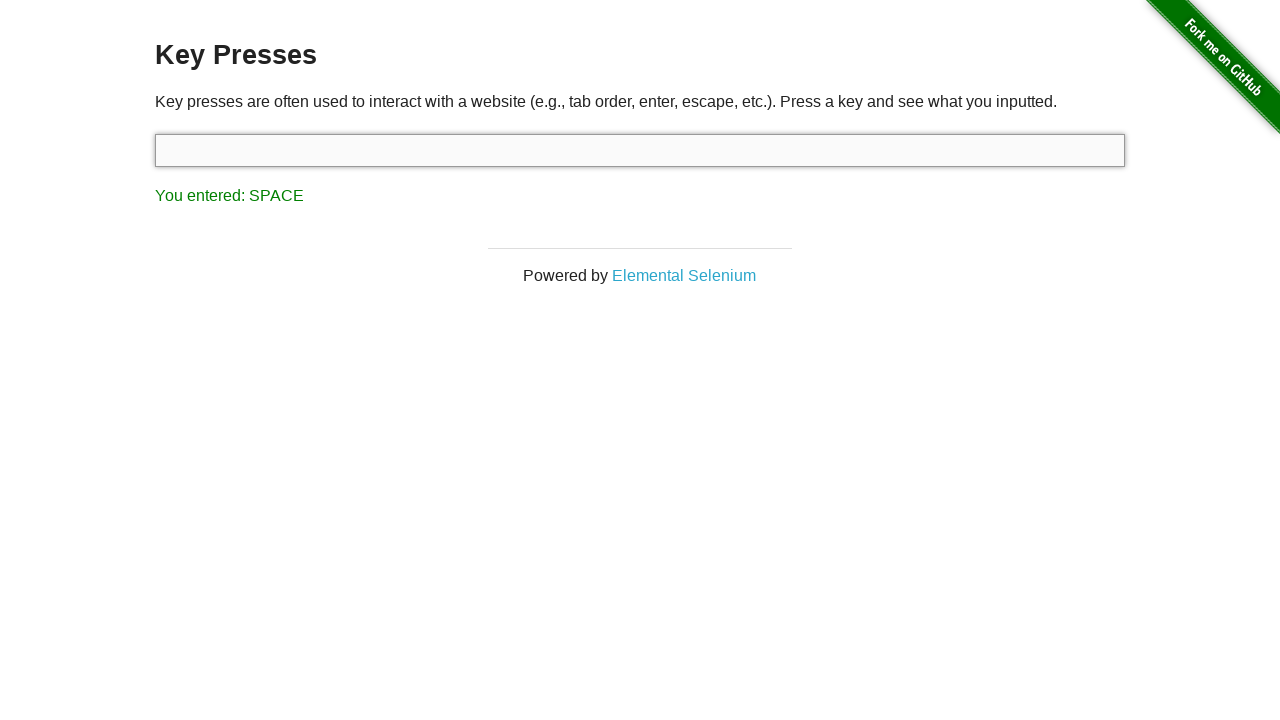